Tests a chat and translation web application by completing onboarding, attempting to connect to other users, testing the chat interface by sending messages, and testing the voice interface and mobile responsiveness.

Starting URL: https://trans-claude.web.app

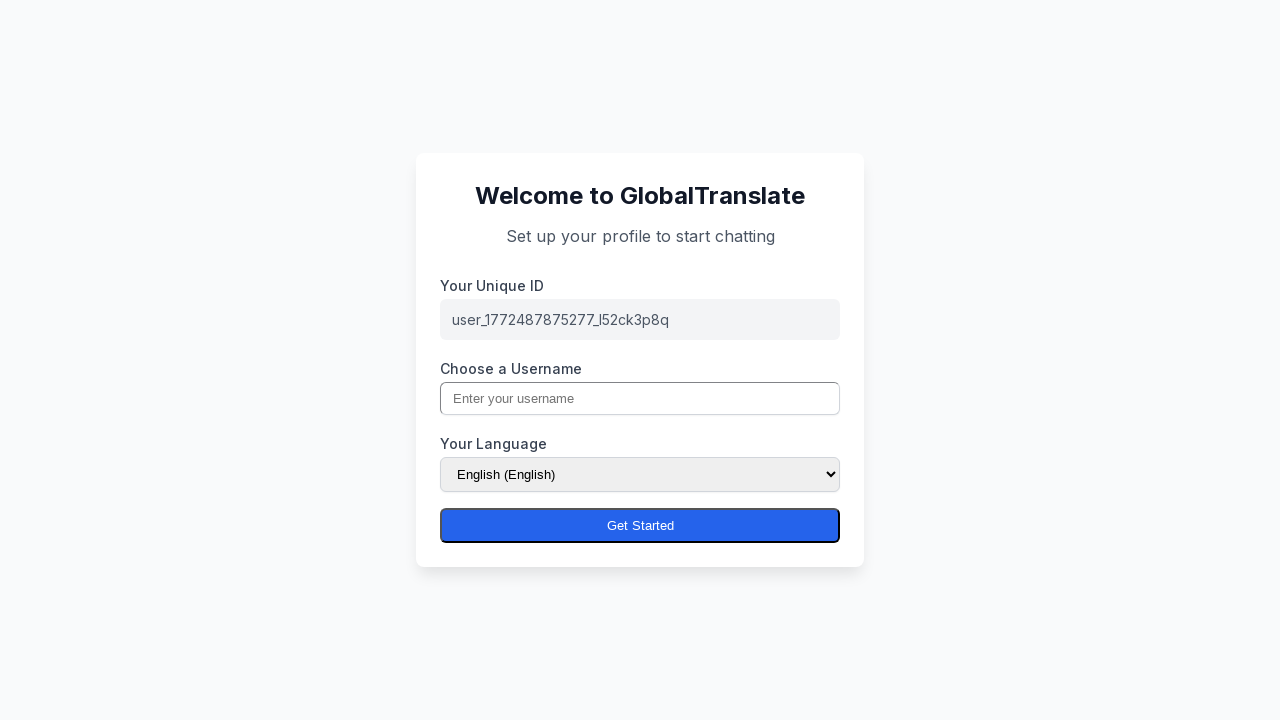

Waited for page to load
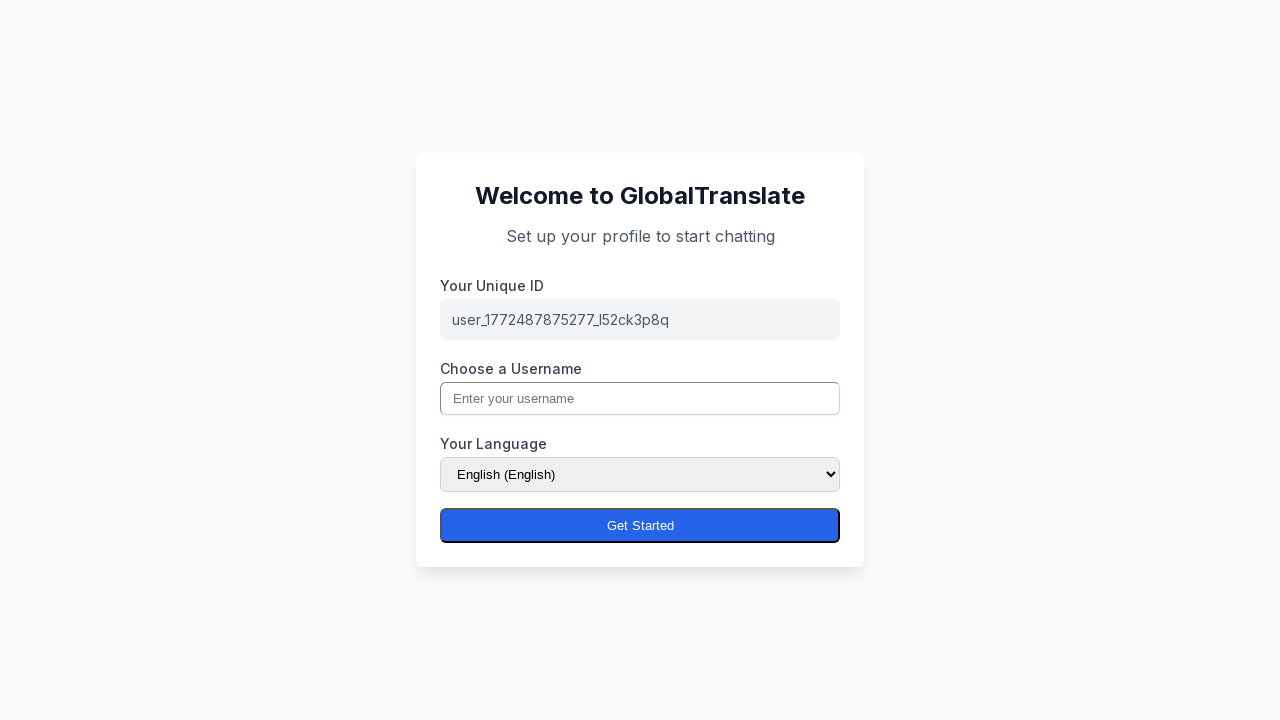

Queried for onboarding form input
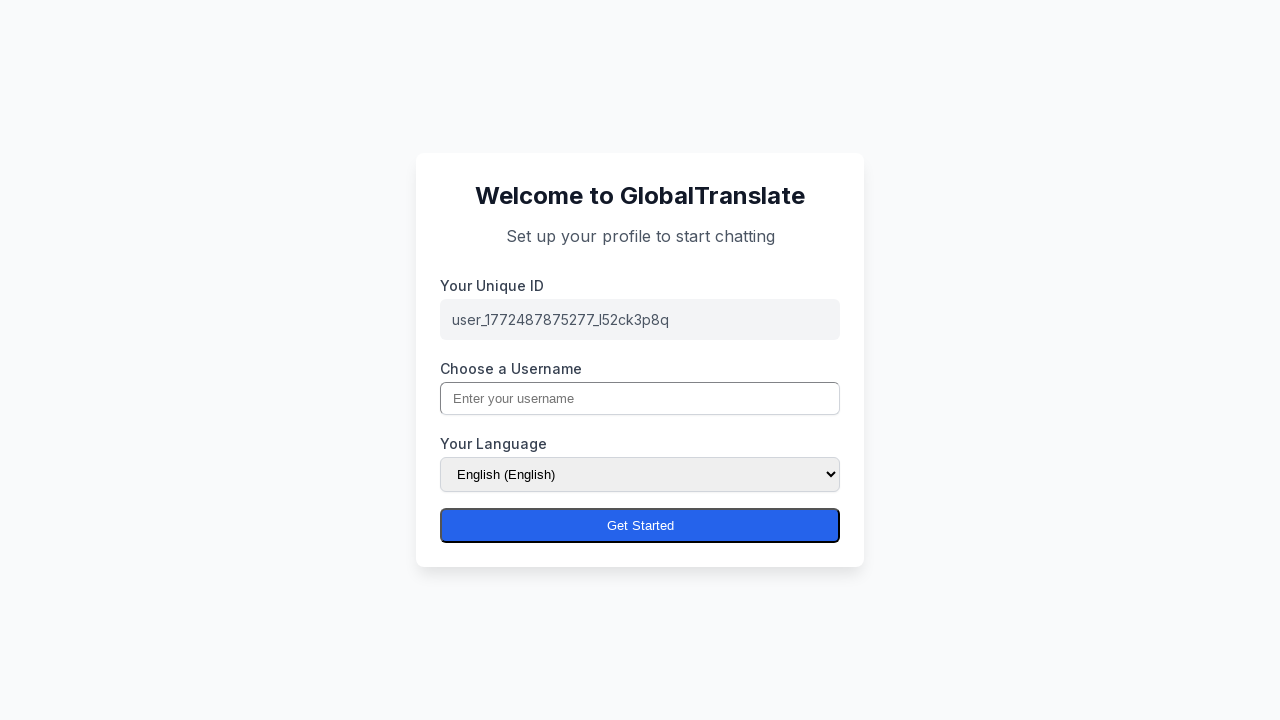

Filled onboarding form with username 'ChatTester_2024' on input[type="text"]
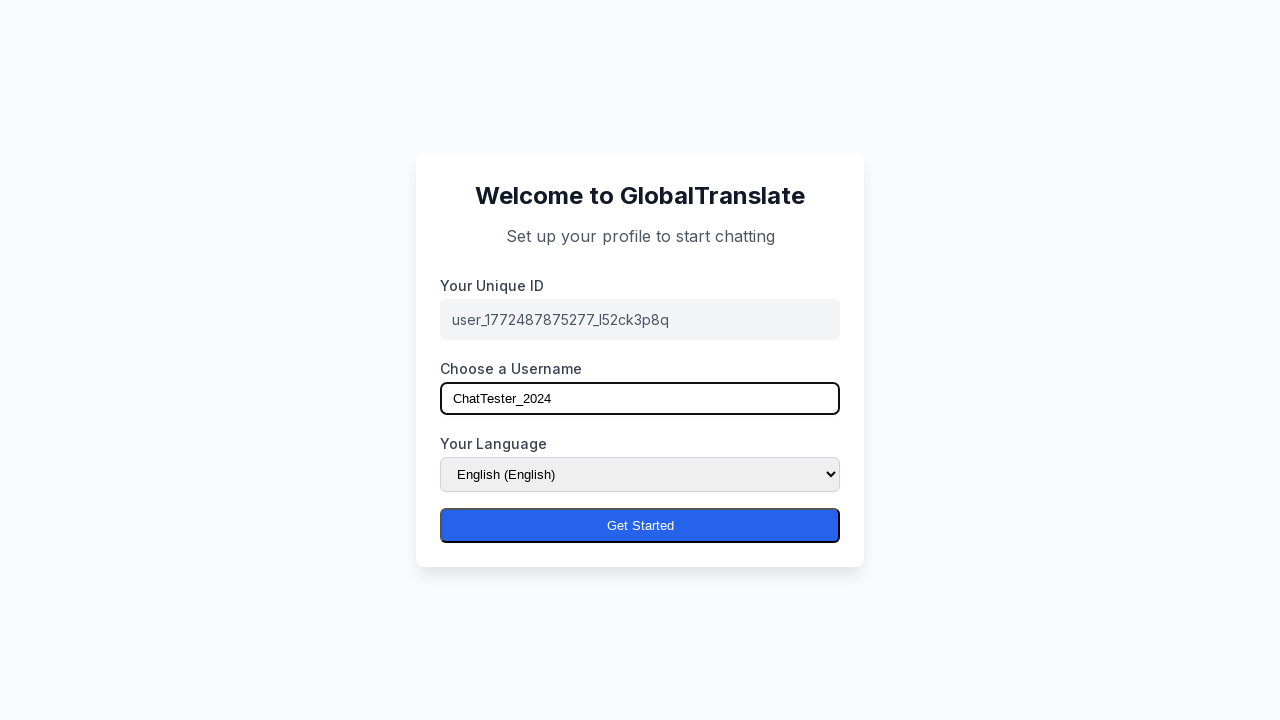

Queried for language select dropdown
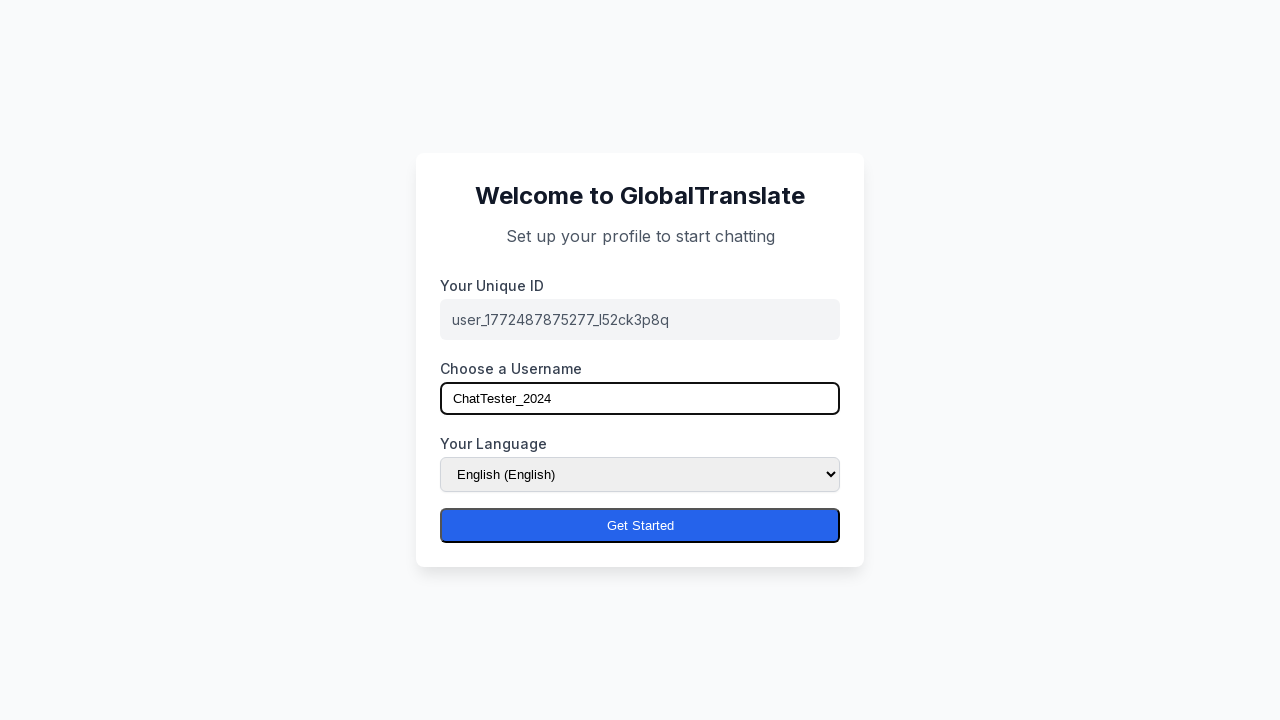

Selected 'en' from language dropdown on select
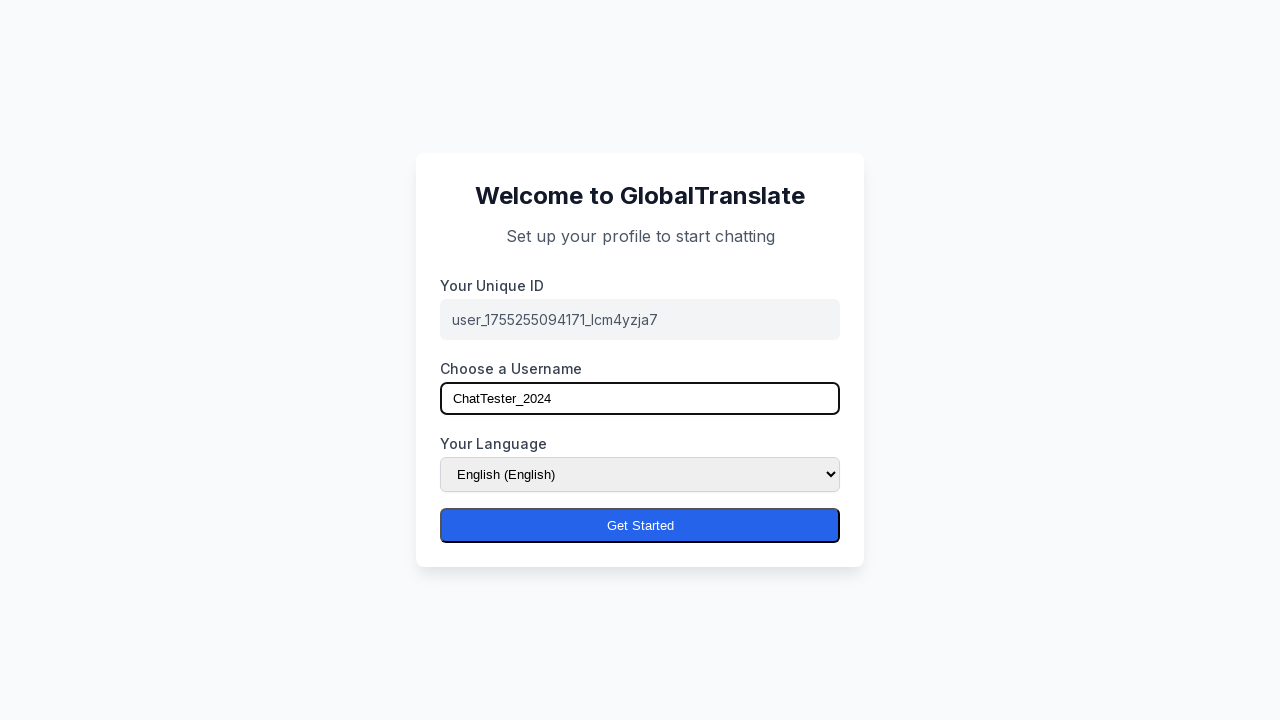

Clicked 'Get Started' button to complete onboarding at (640, 525) on button:has-text("Get Started")
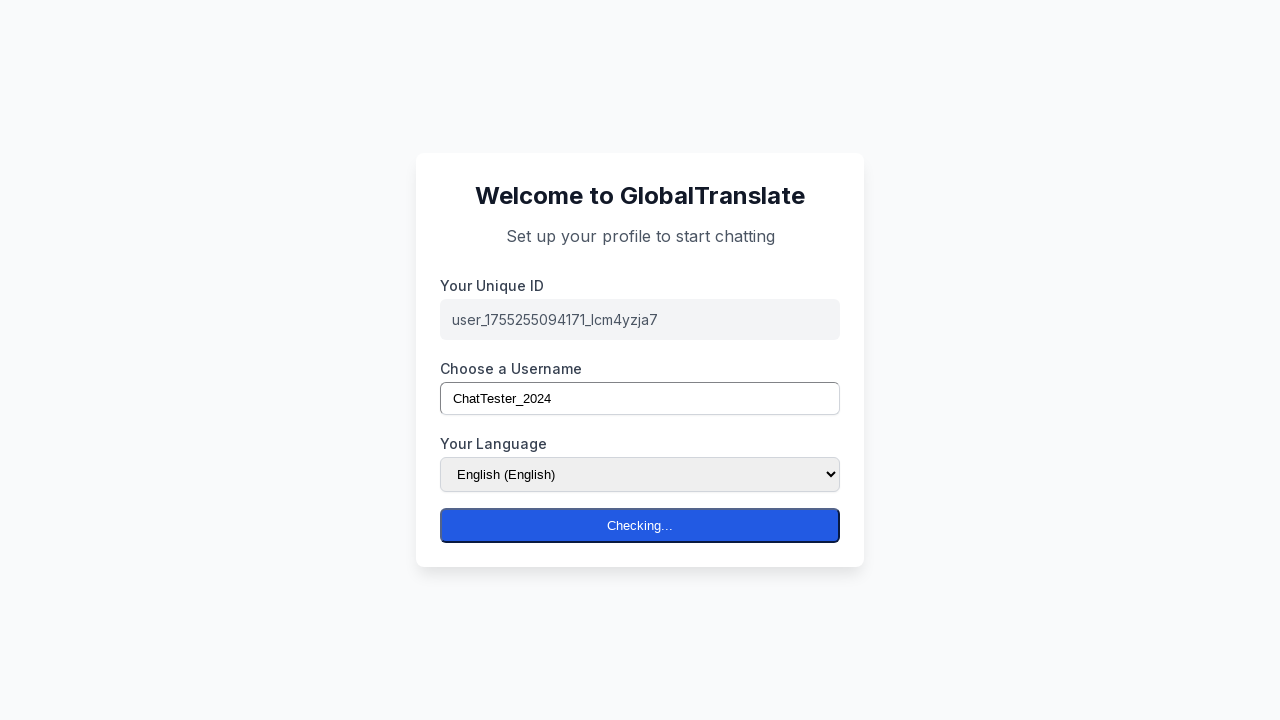

Waited for onboarding completion
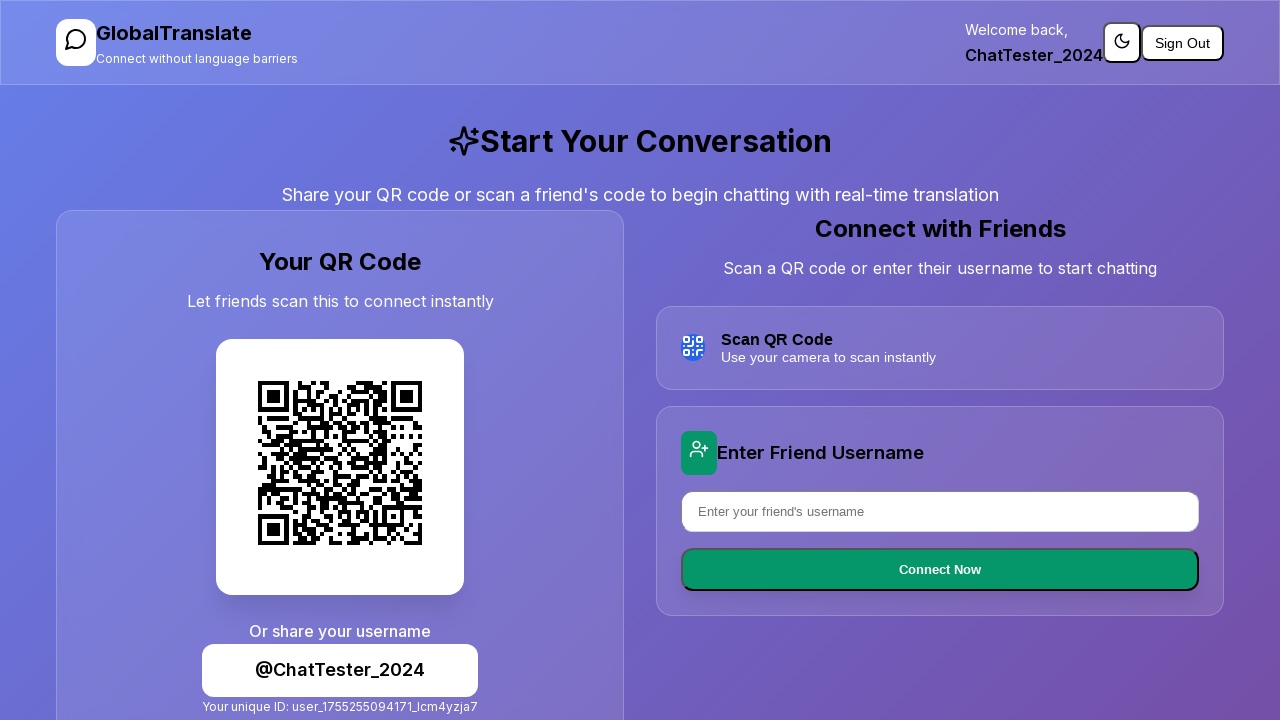

Queried for recent friends or chat connections
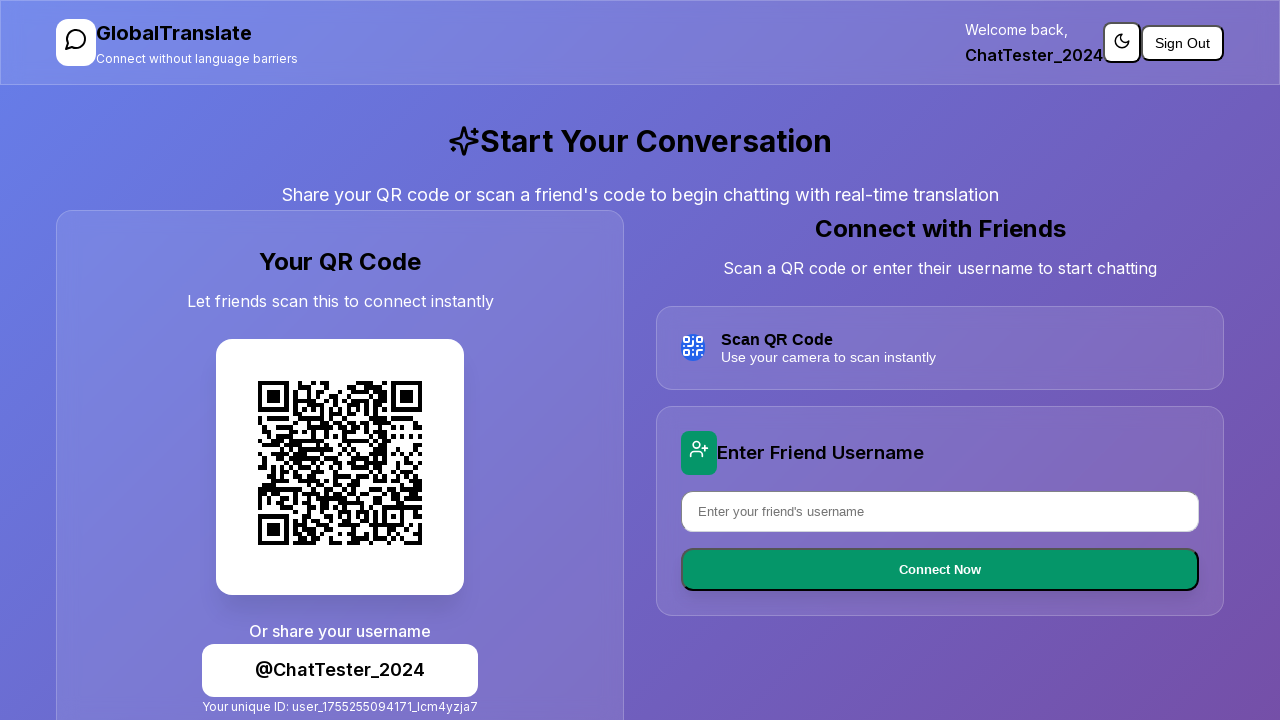

Queried for connection input field
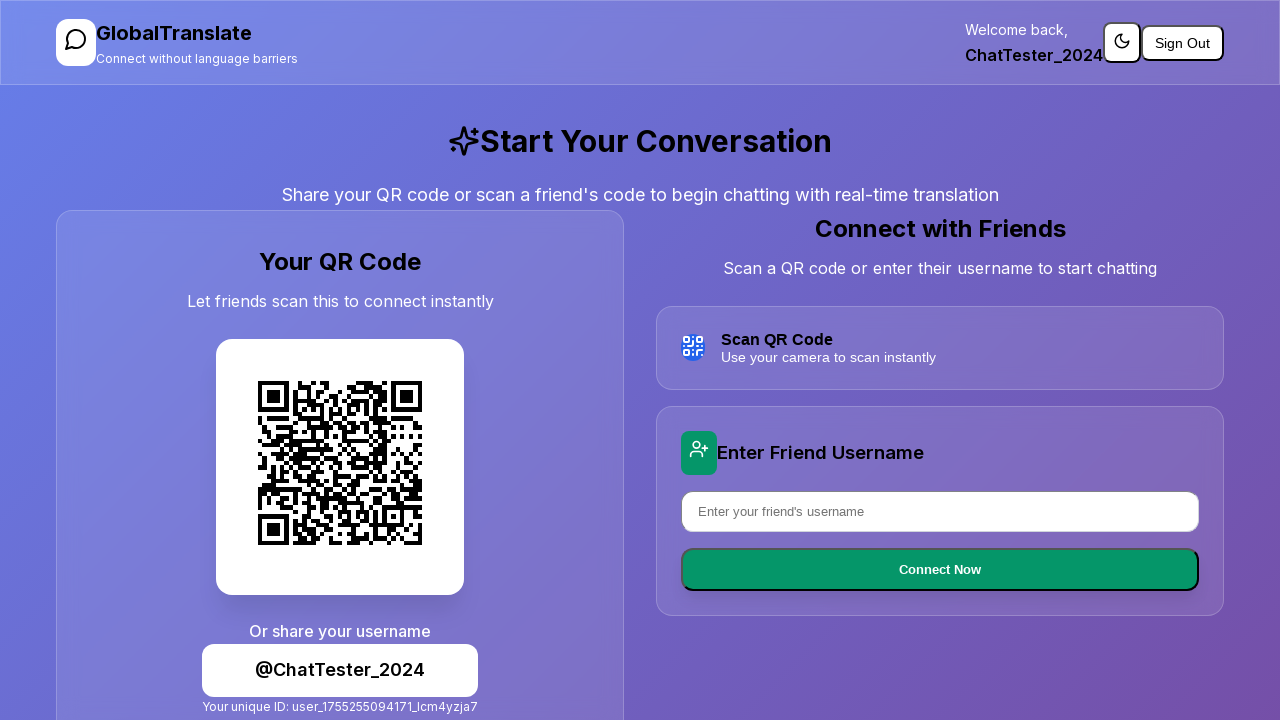

Filled connection input with 'testuser_hindi' on input[placeholder*="username"]
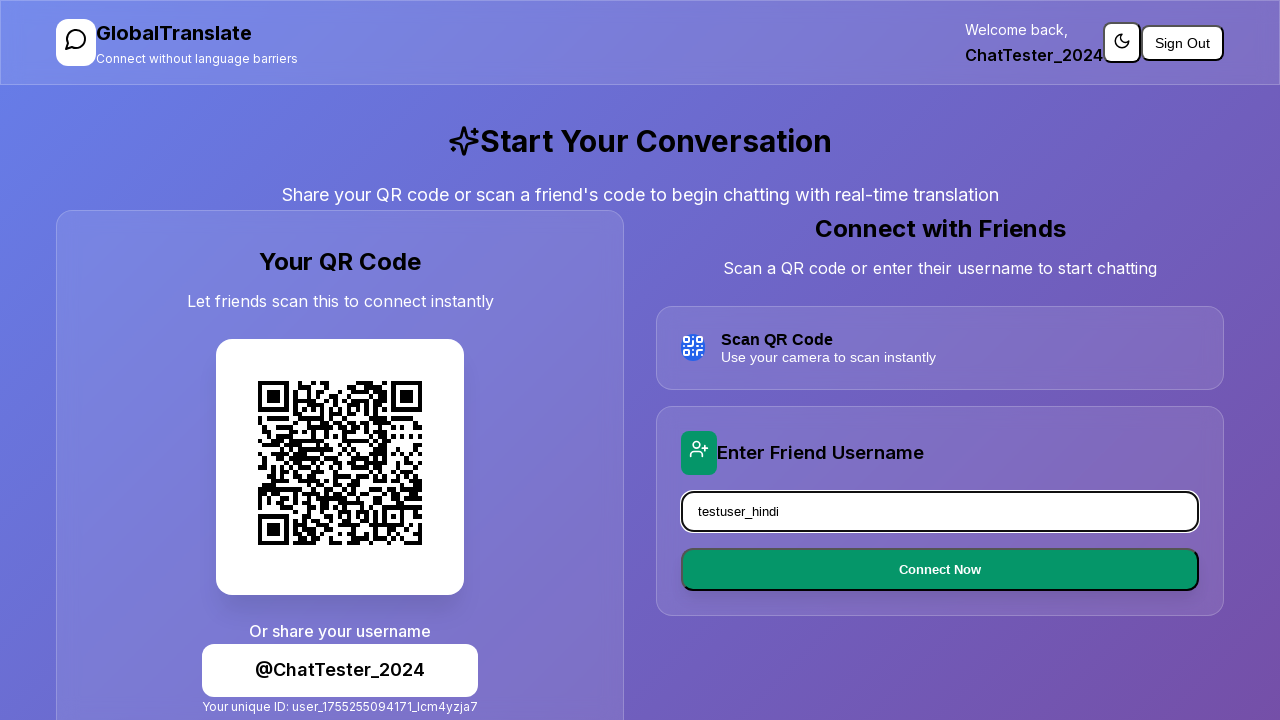

Waited for input processing
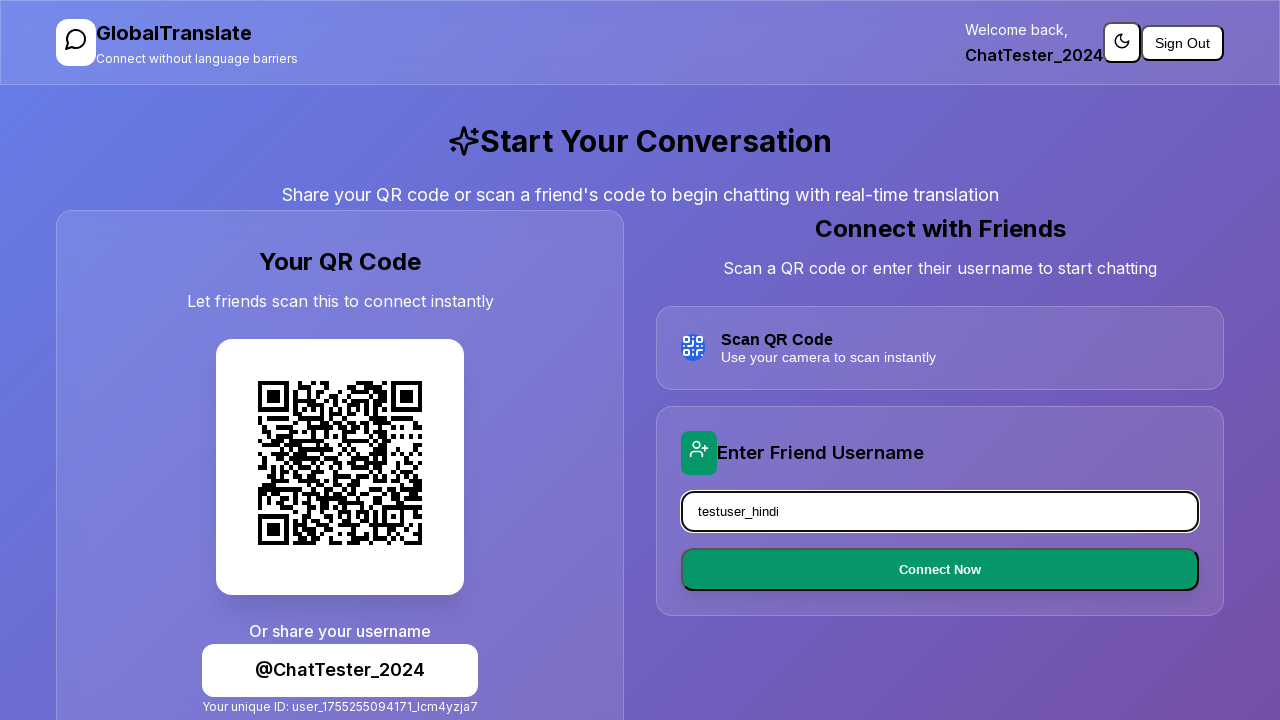

Queried for Connect button
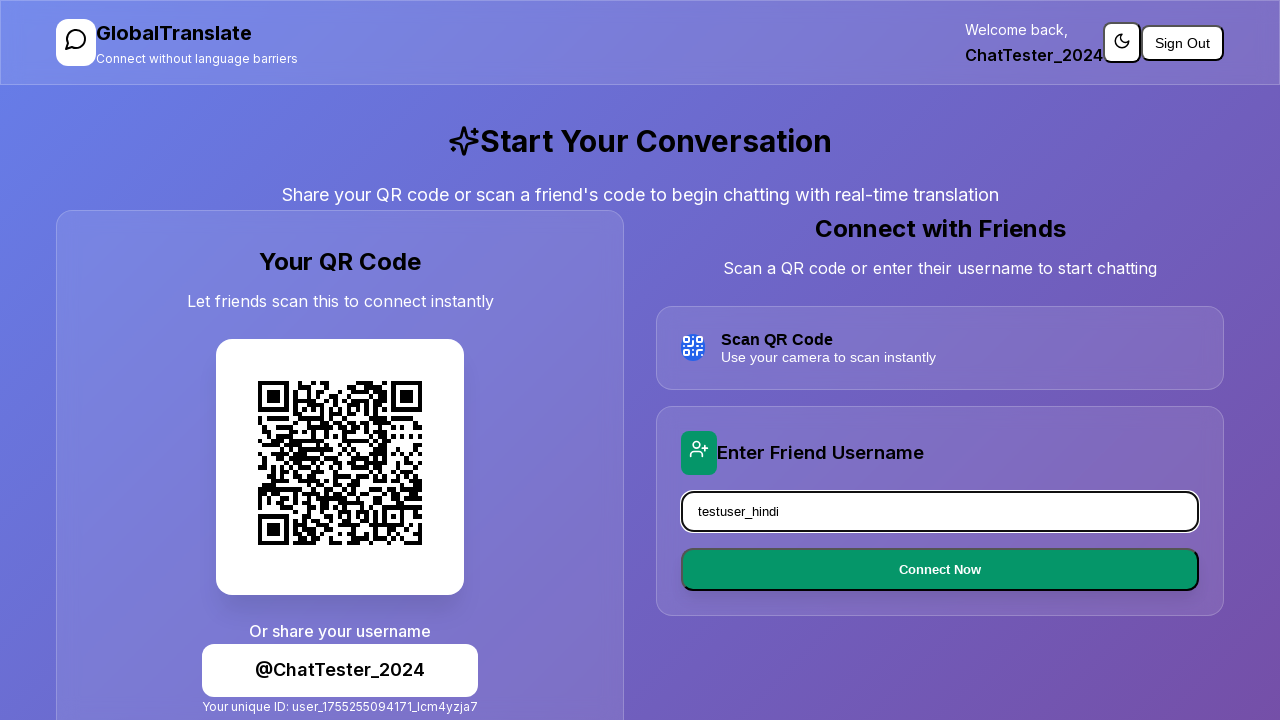

Clicked Connect button to establish connection at (940, 569) on button:has-text("Connect")
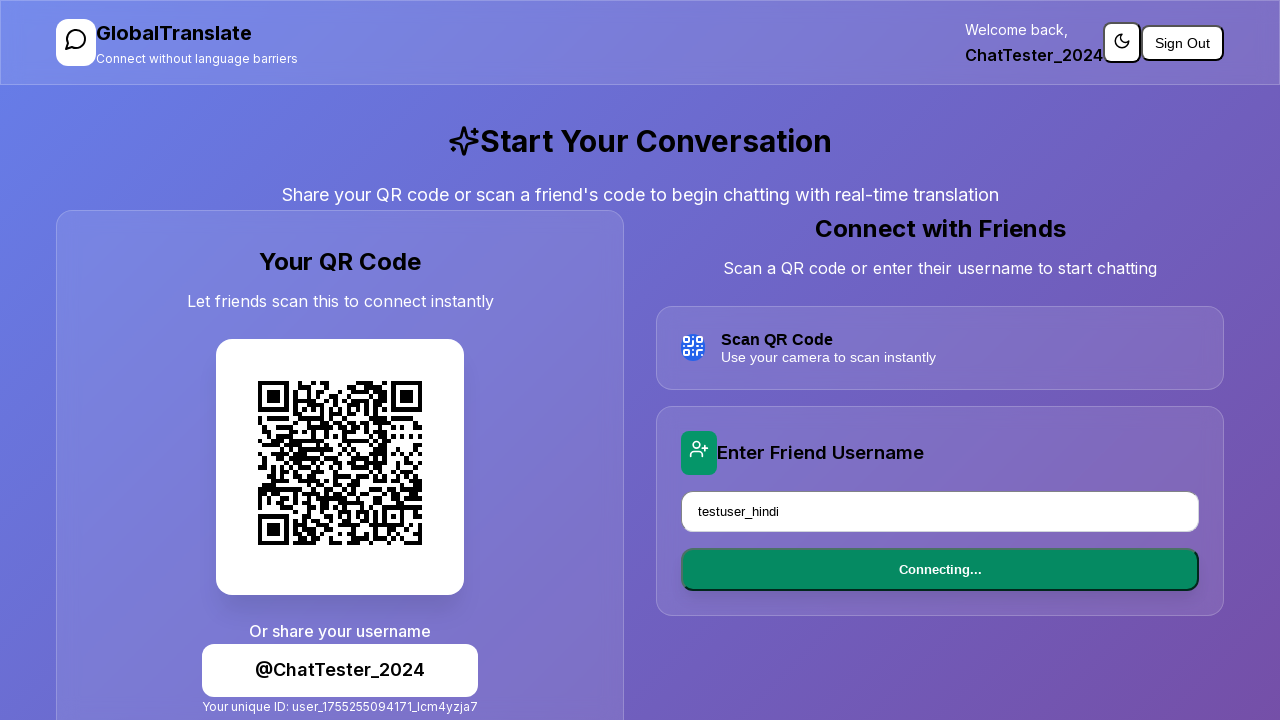

Waited for connection to establish
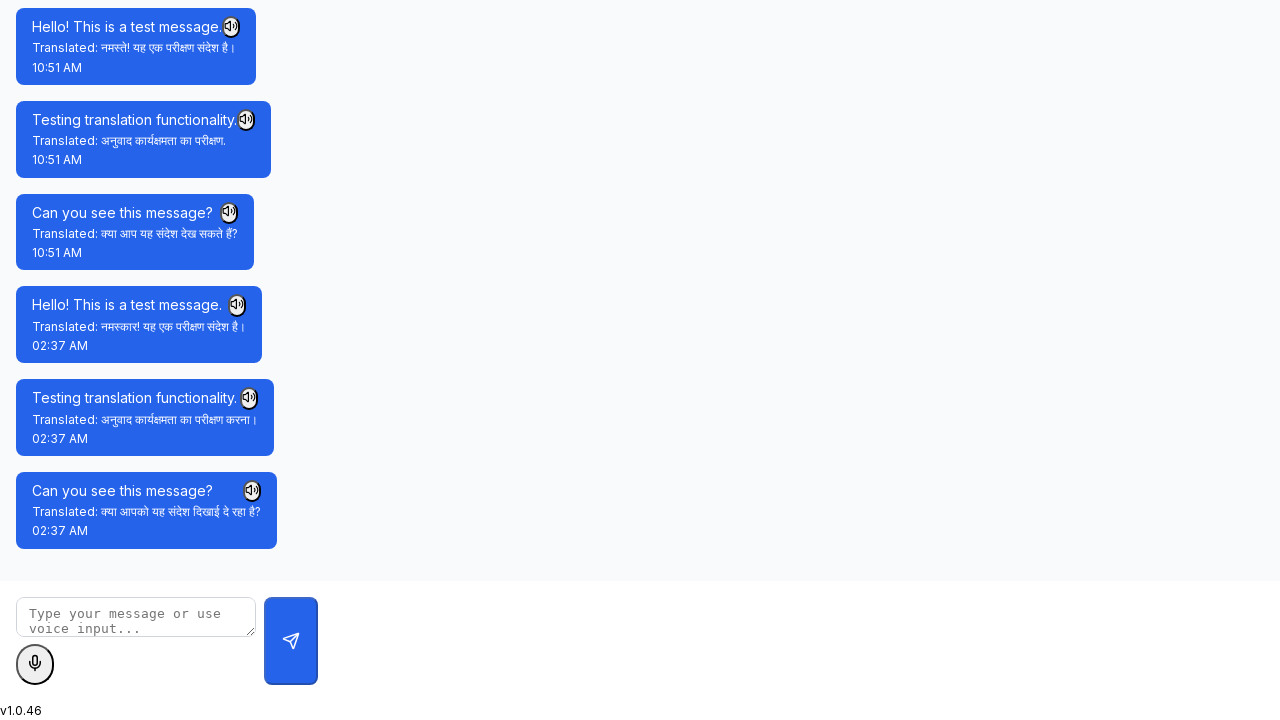

Queried for chat input elements
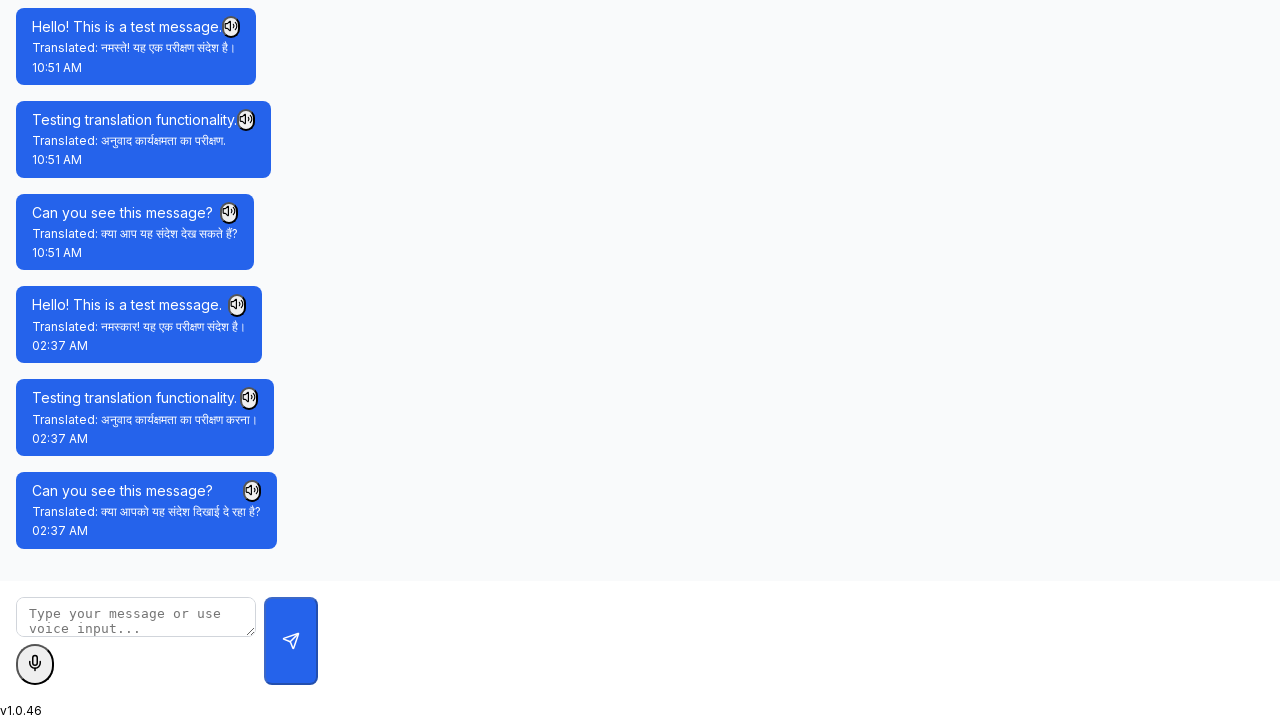

Selected first chat input element
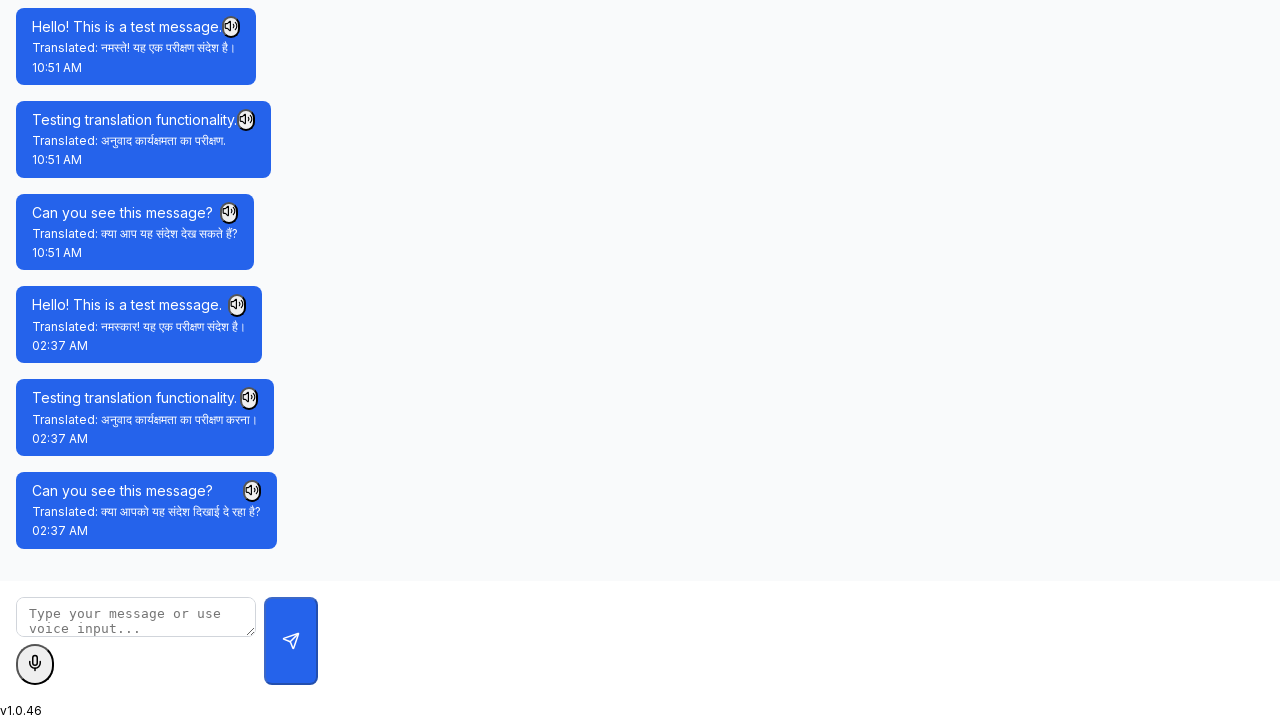

Filled chat input with message: 'Hello! This is a test message.'
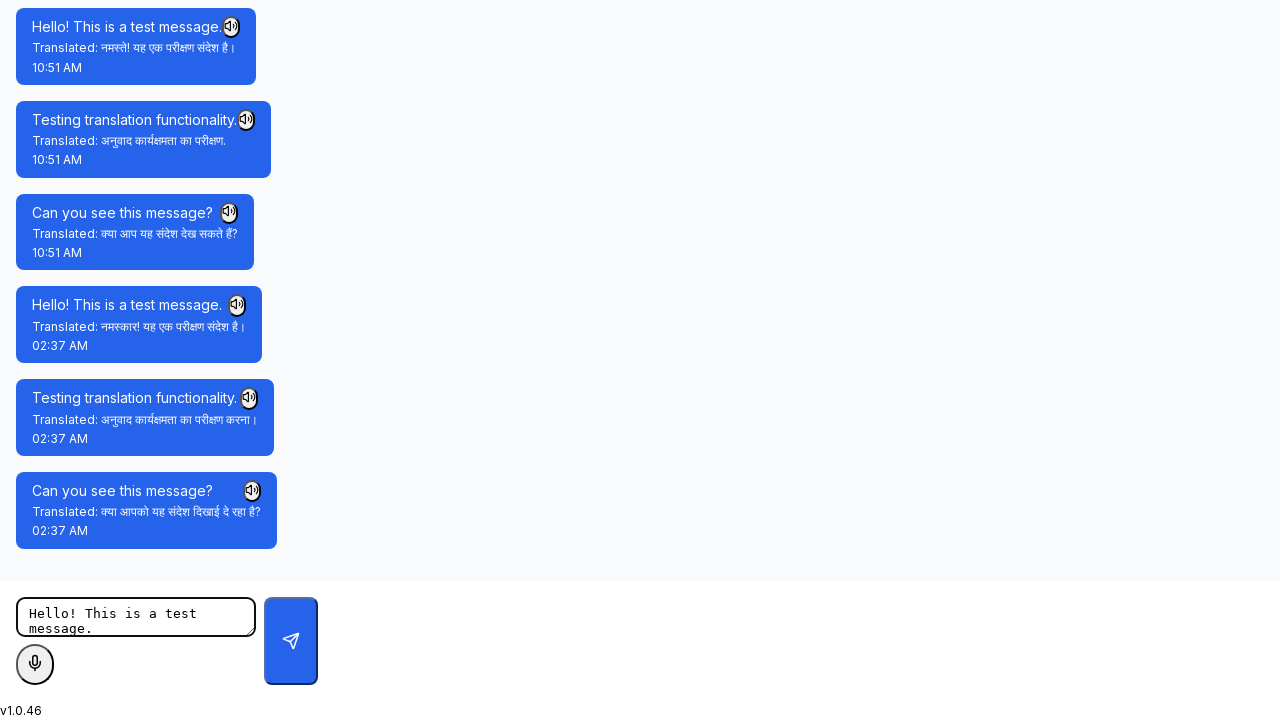

Waited for message input to process
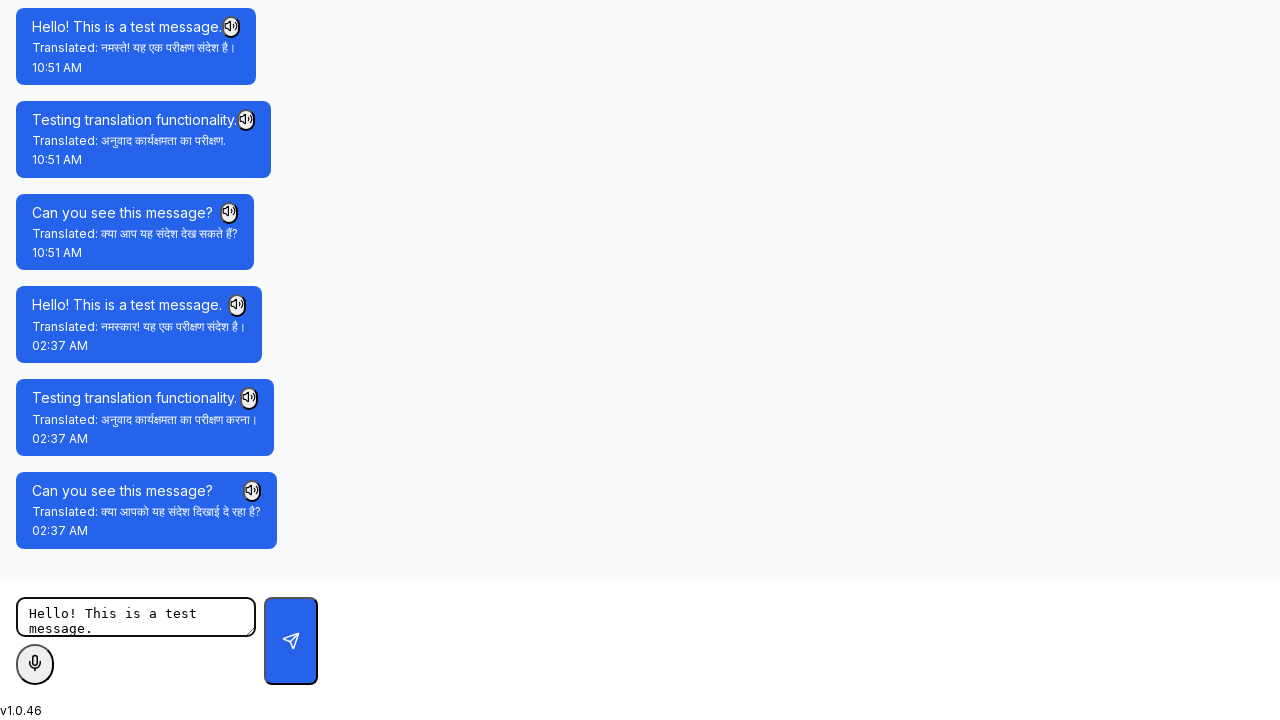

Pressed Enter to send message: 'Hello! This is a test message.' on textarea, input[placeholder*="message"]
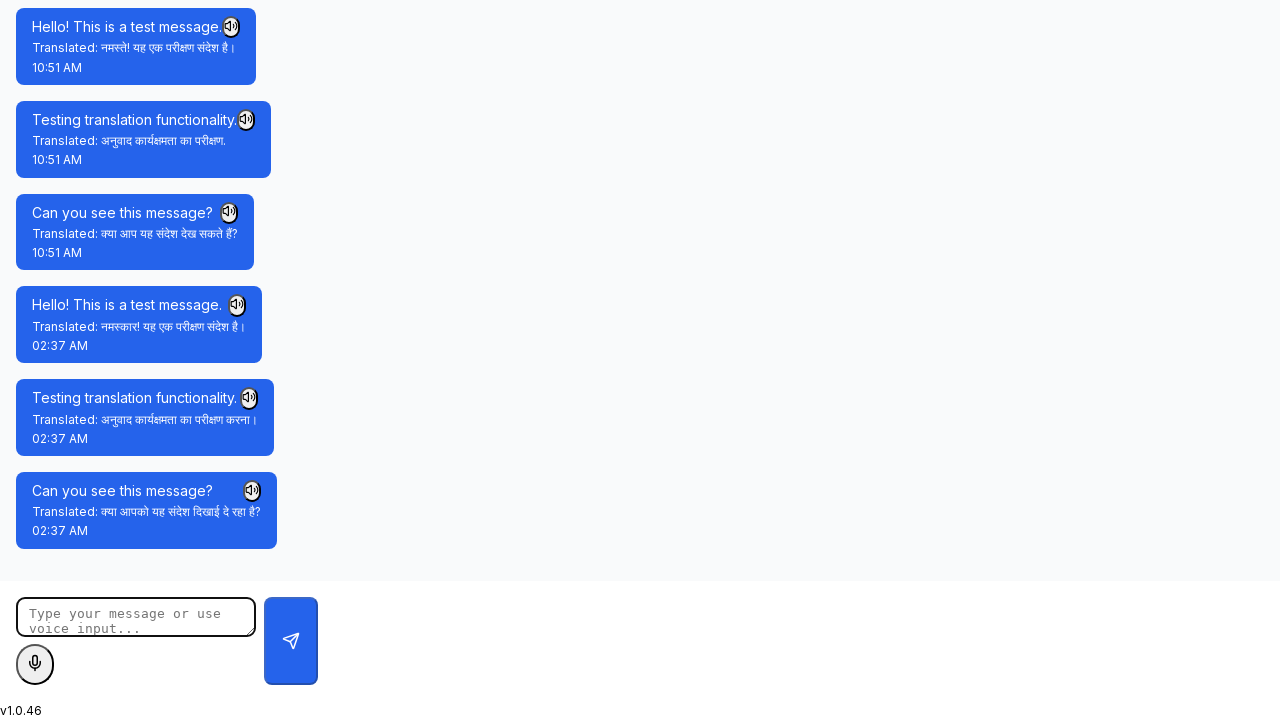

Waited for message to be sent and processed
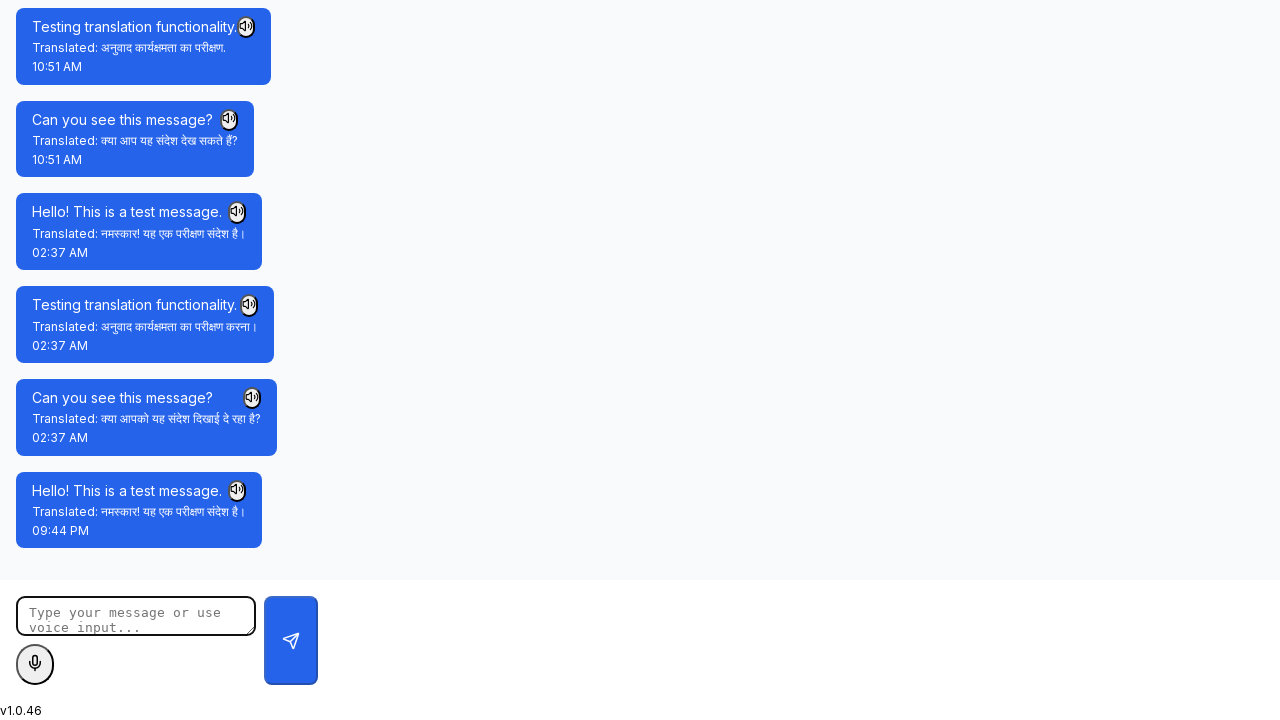

Filled chat input with message: 'Testing translation functionality.'
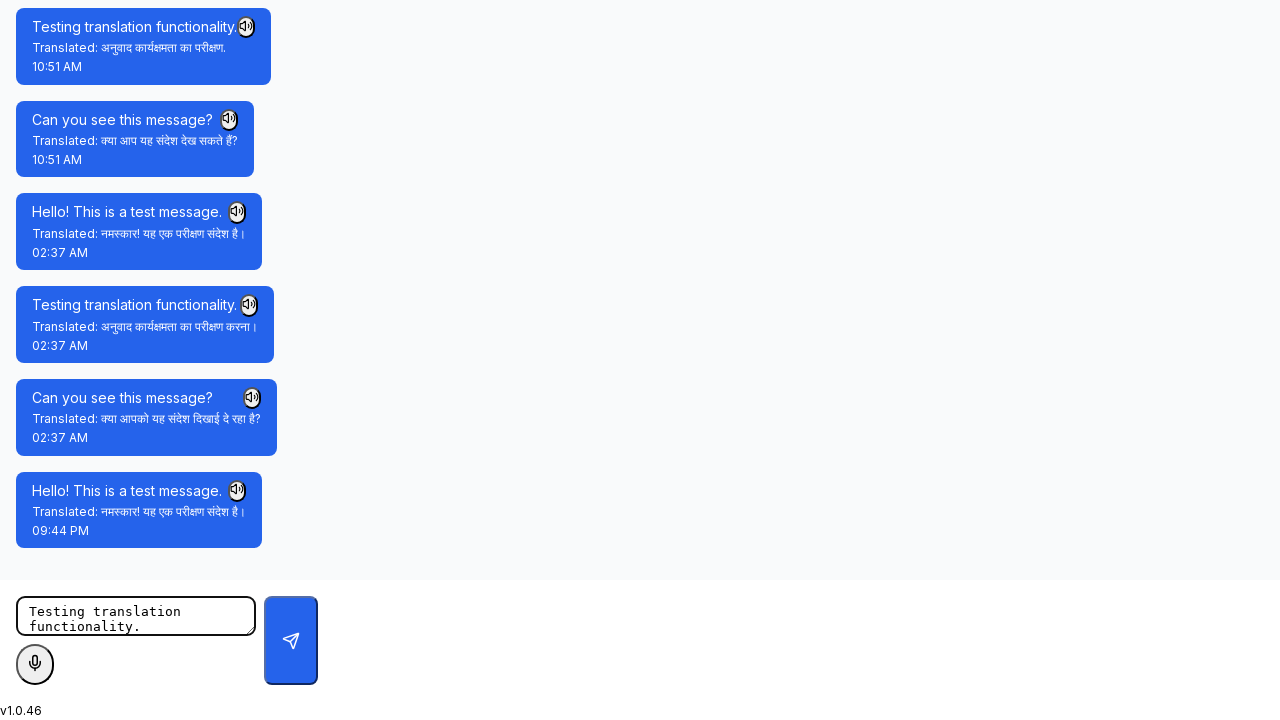

Waited for message input to process
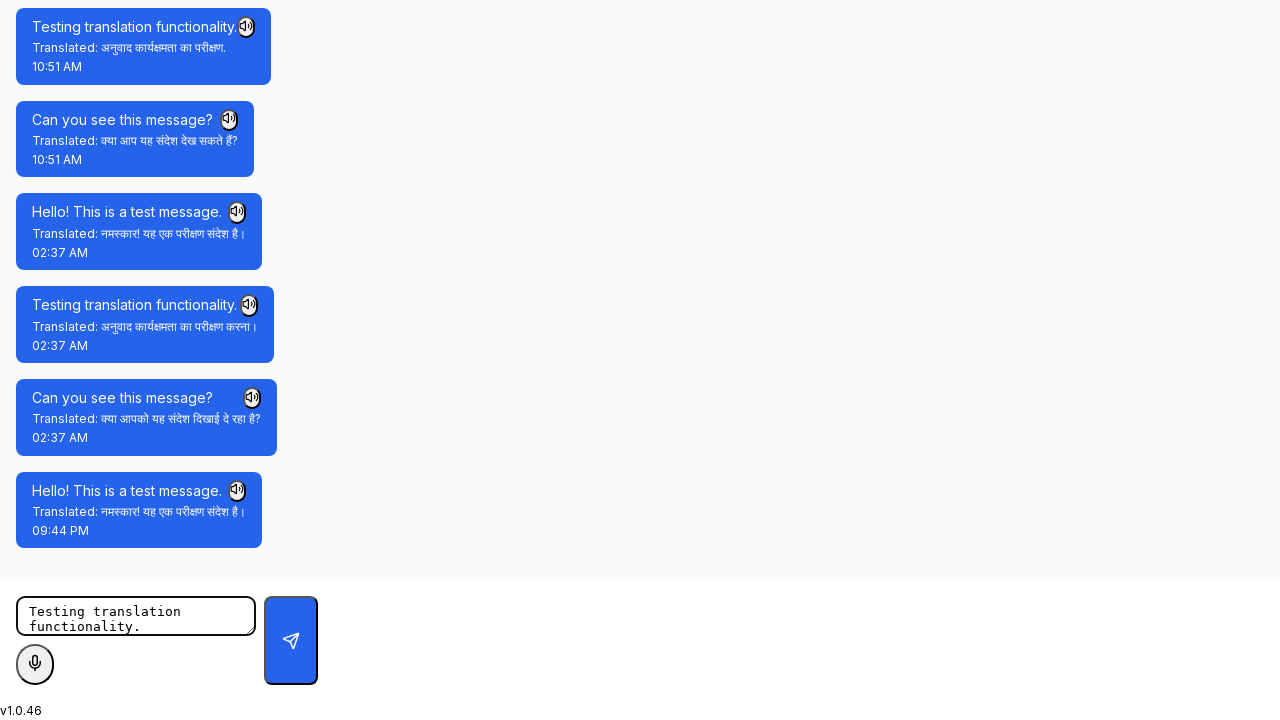

Pressed Enter to send message: 'Testing translation functionality.' on textarea, input[placeholder*="message"]
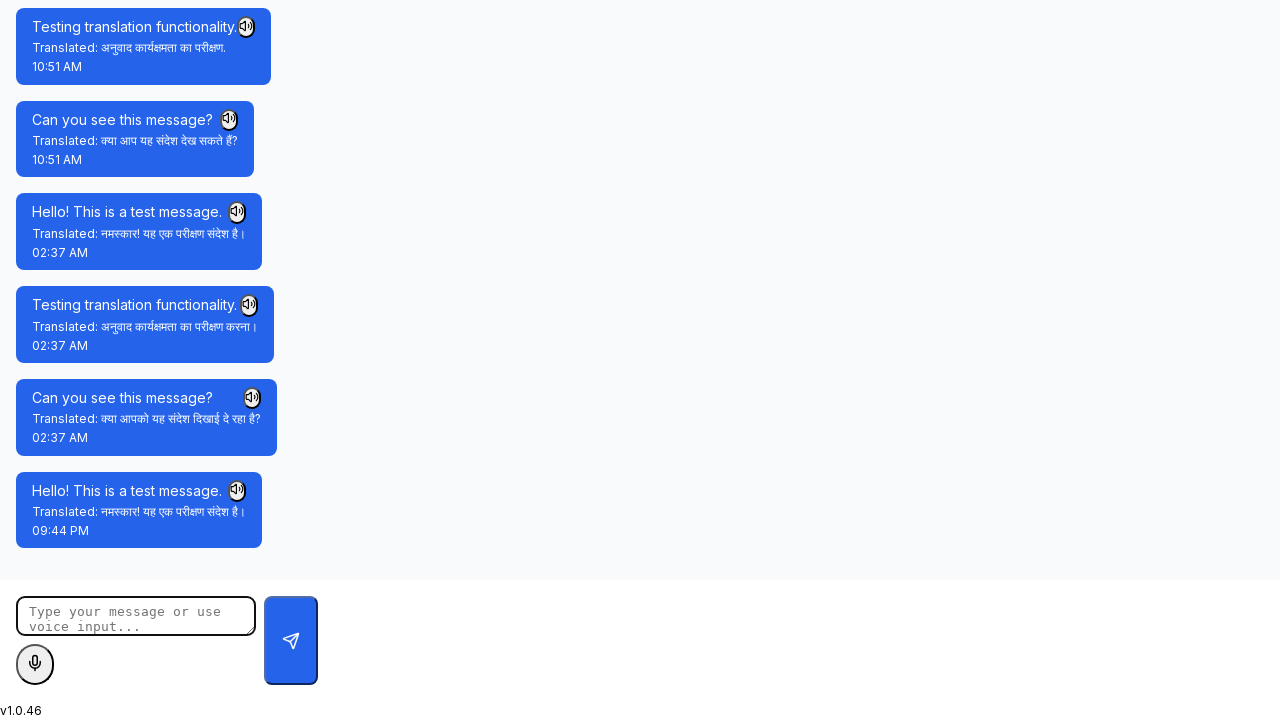

Waited for message to be sent and processed
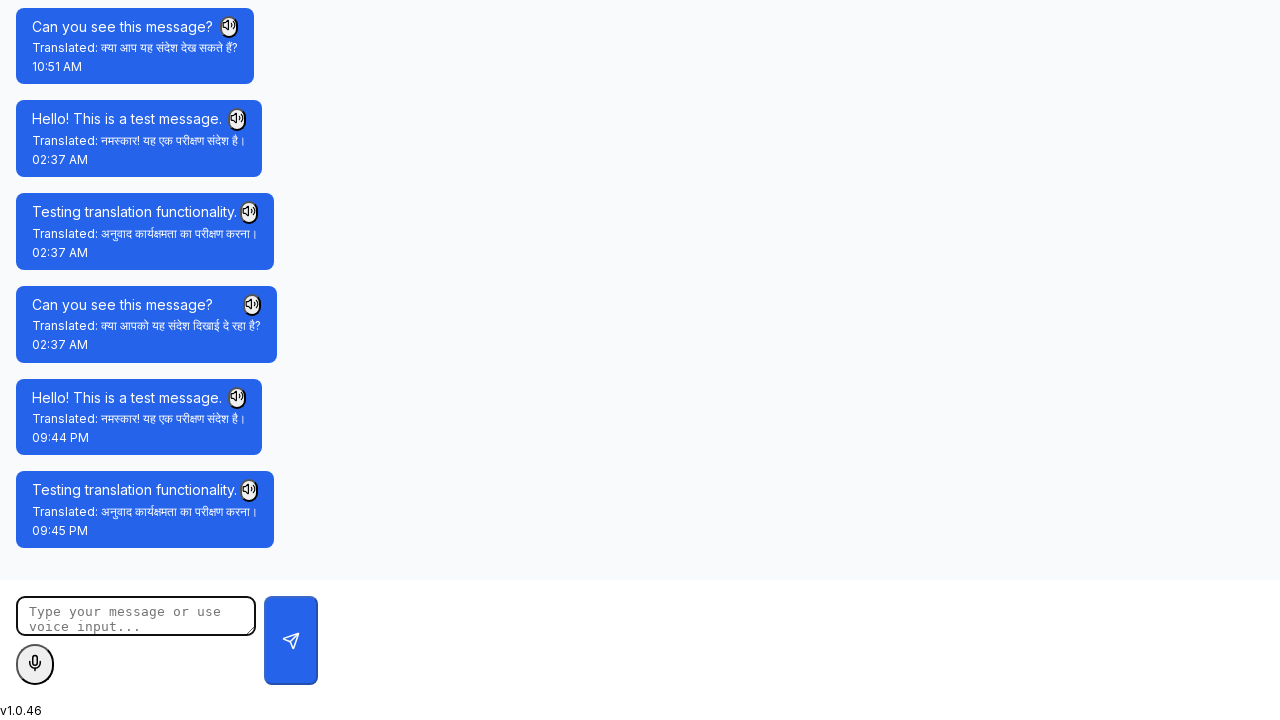

Filled chat input with message: 'Can you see this message?'
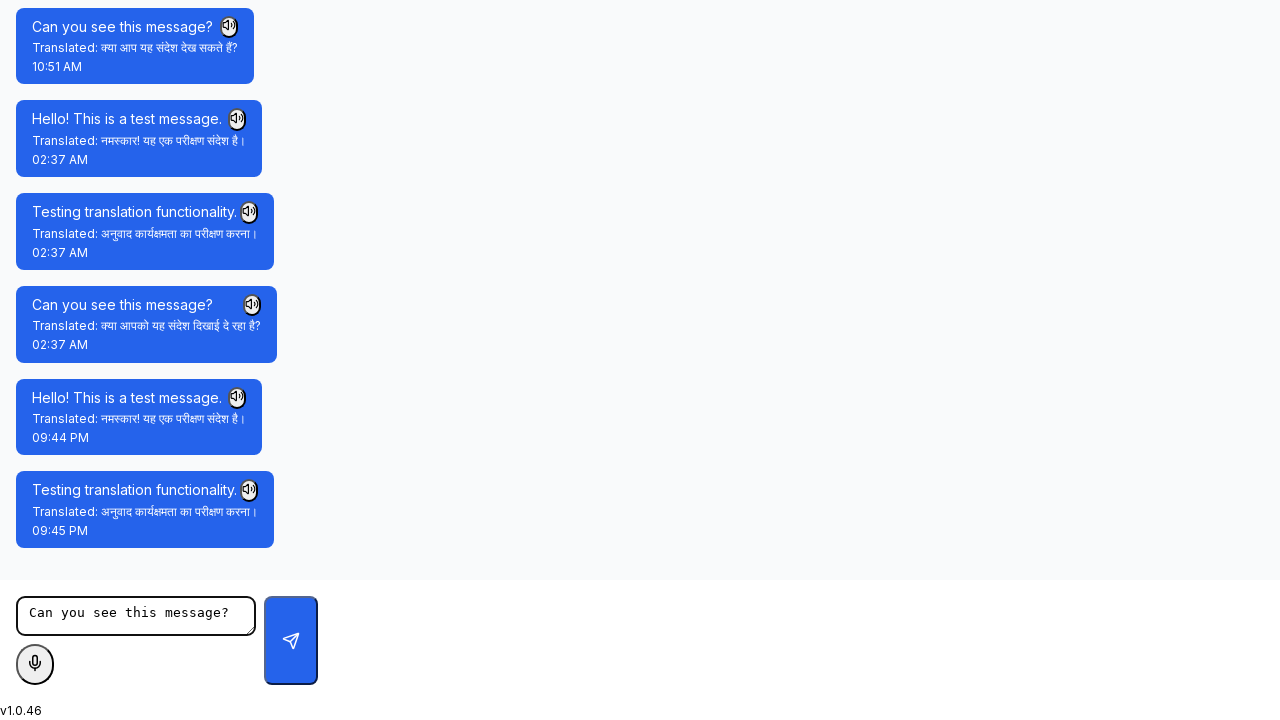

Waited for message input to process
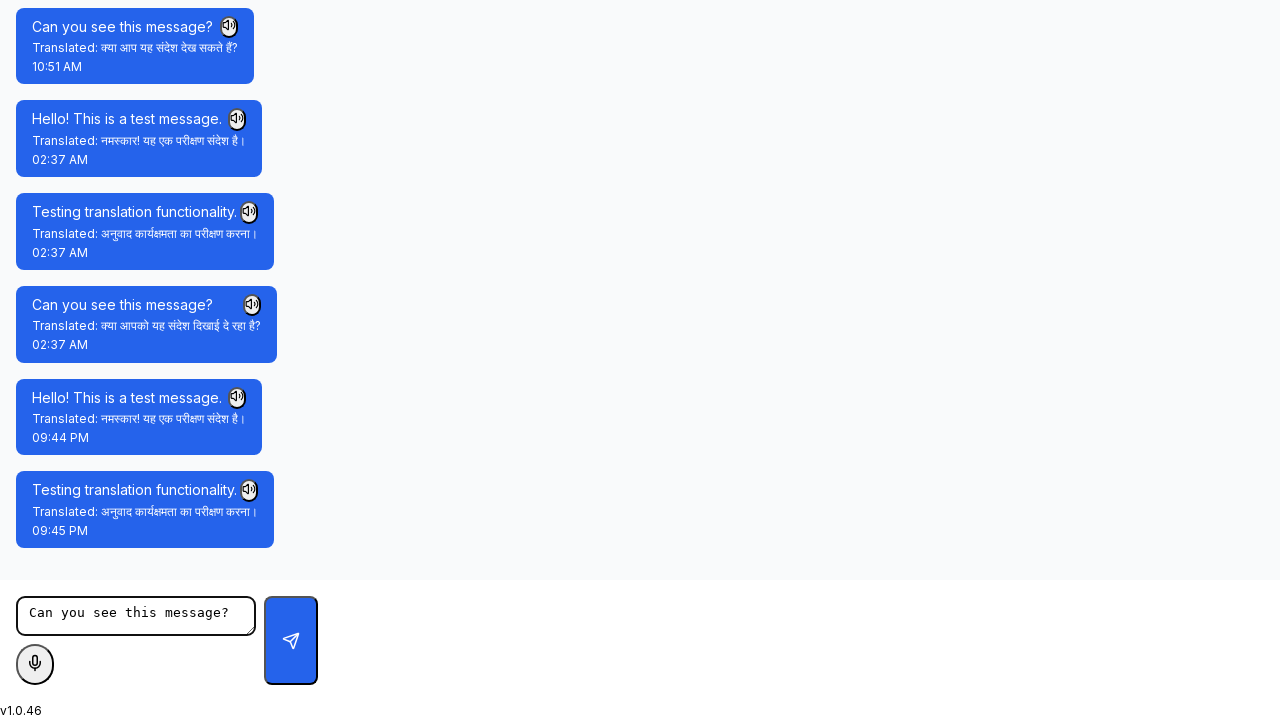

Pressed Enter to send message: 'Can you see this message?' on textarea, input[placeholder*="message"]
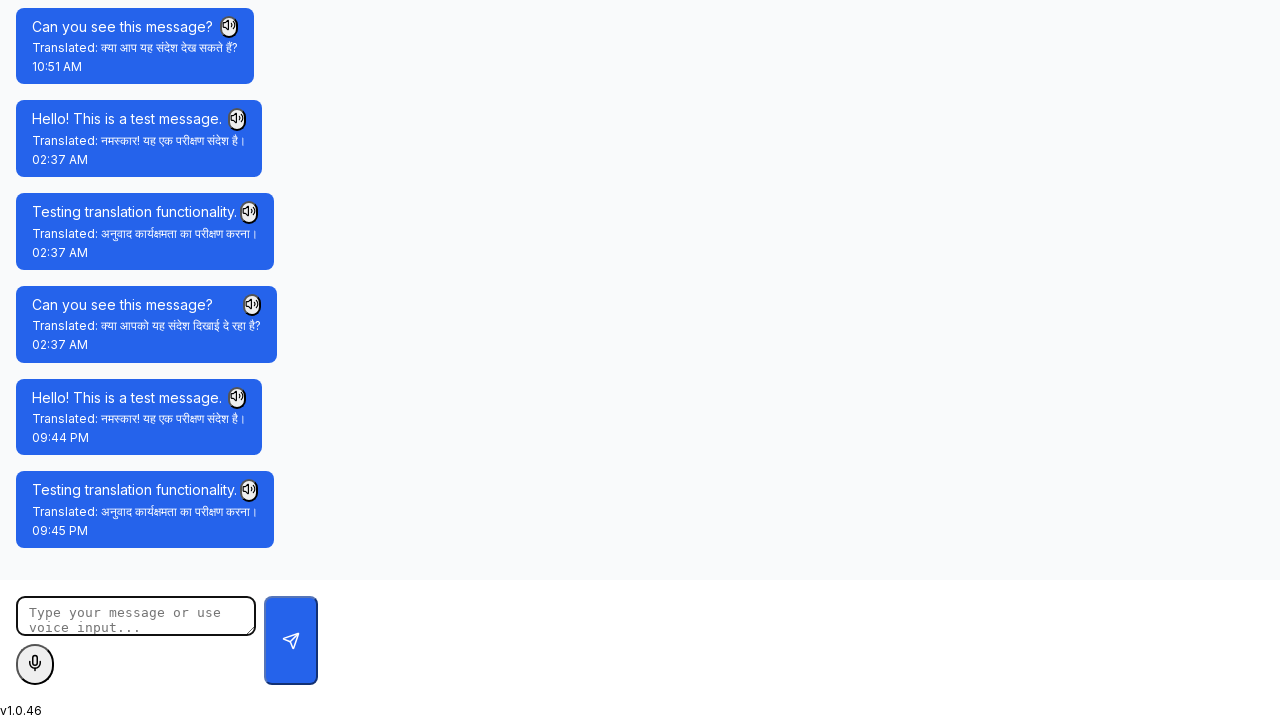

Waited for message to be sent and processed
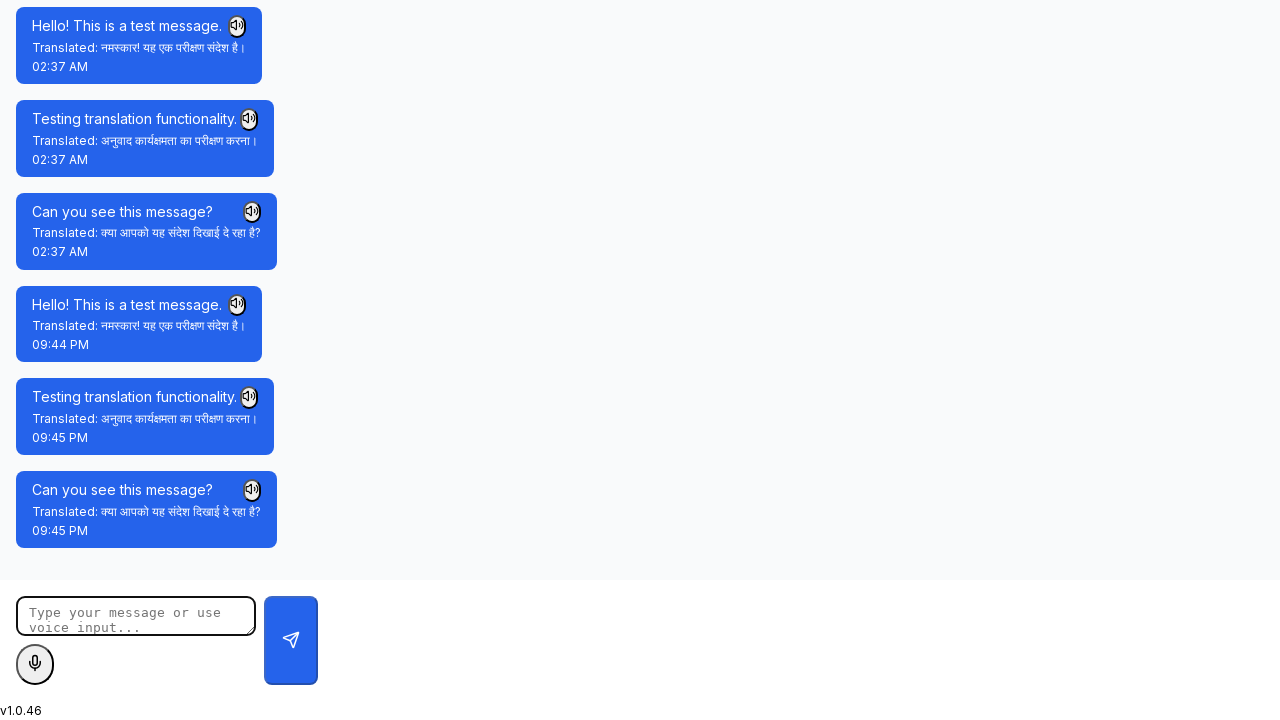

Queried for voice/mic interface buttons
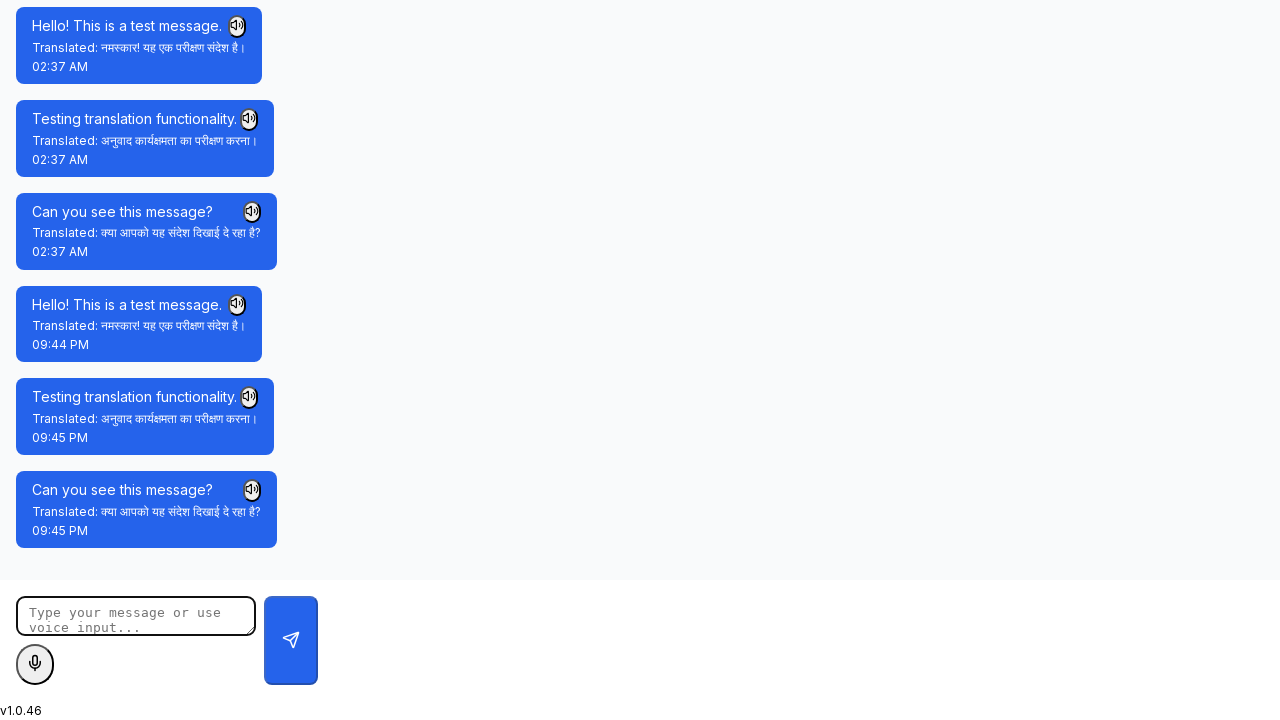

Clicked voice/mic button to test voice interface
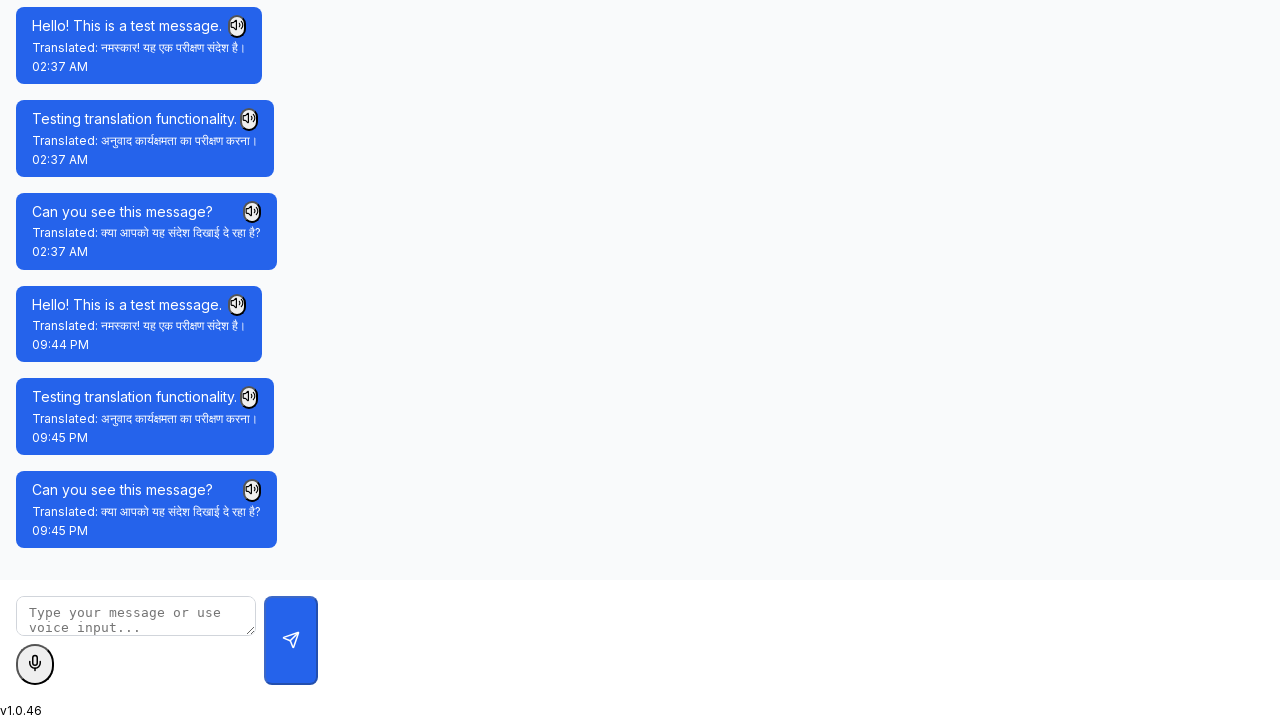

Waited for voice interface to respond
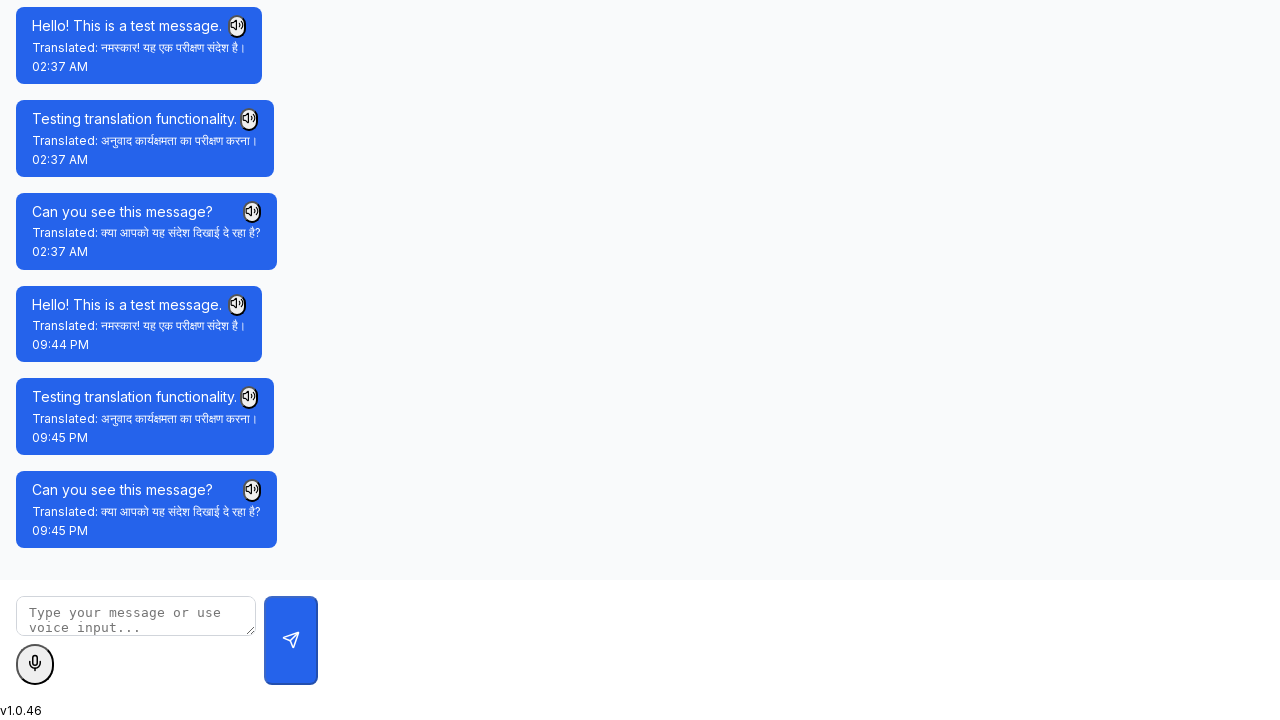

Queried for translation and language elements
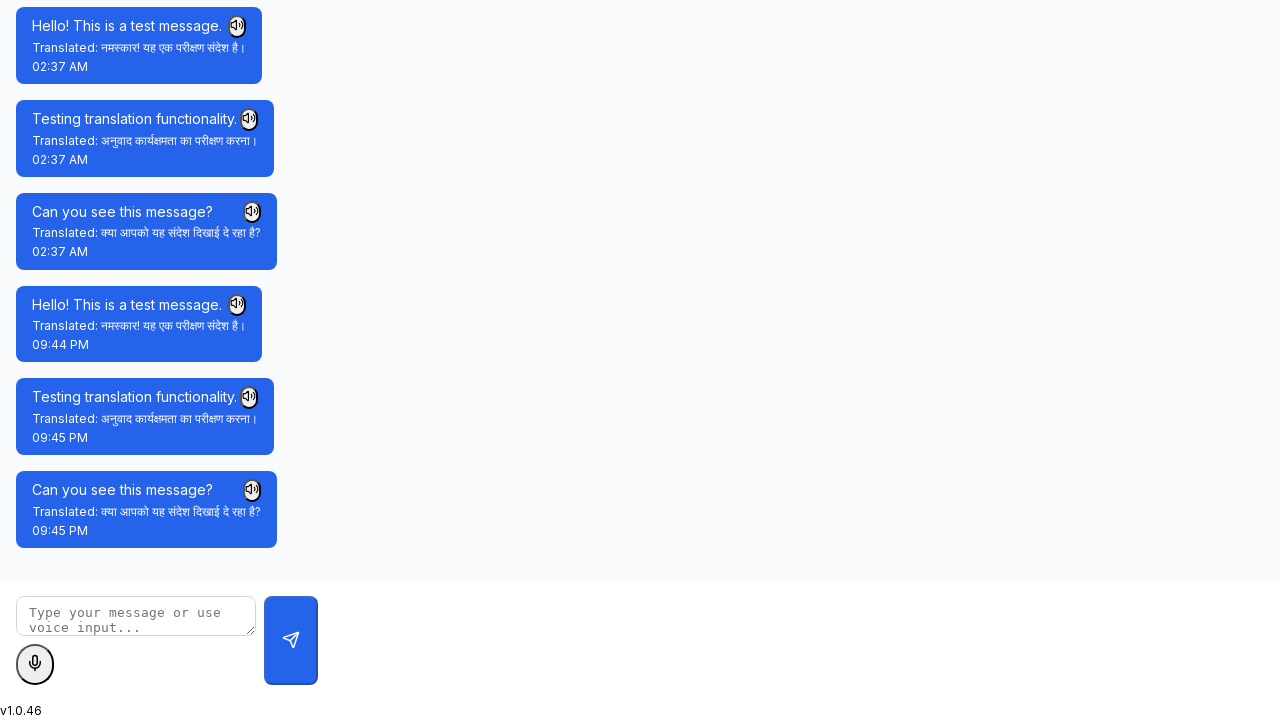

Changed viewport to mobile size (375x667)
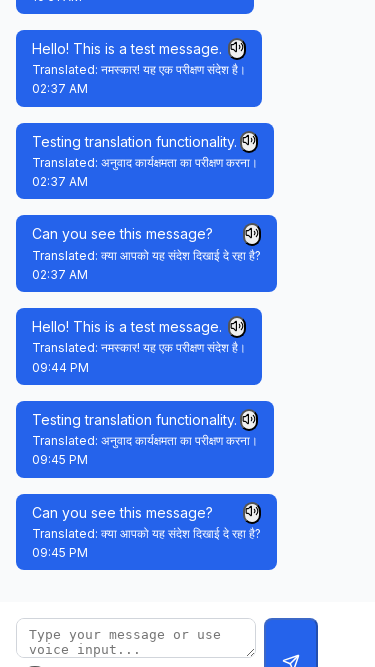

Waited for mobile view to render
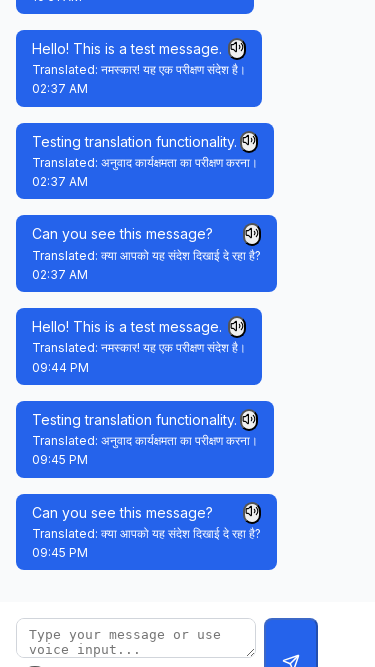

Reset viewport to desktop size (1280x900)
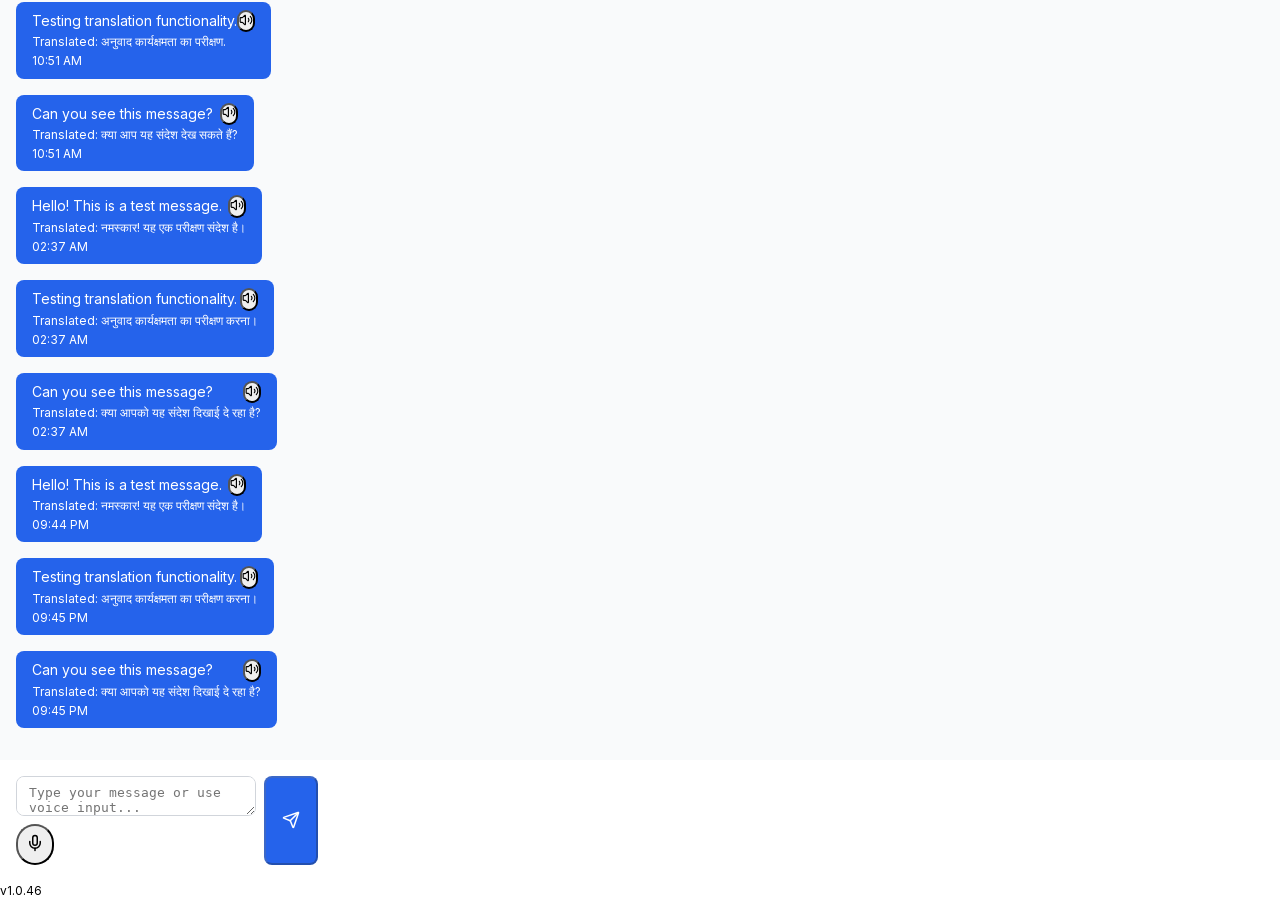

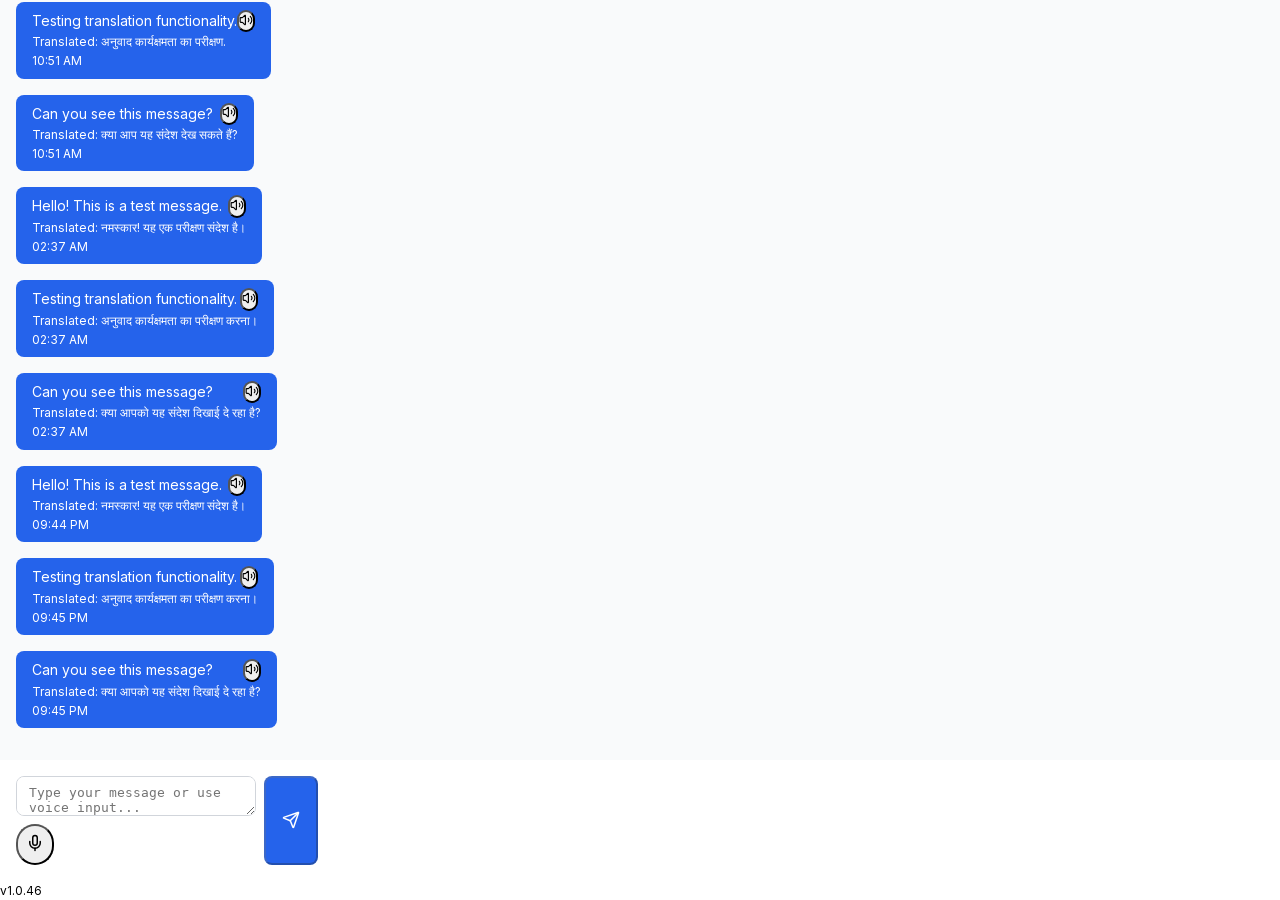